Tests multi-select dropdown functionality by selecting all available options in sequence and then deselecting all of them

Starting URL: https://syntaxprojects.com/basic-select-dropdown-demo.php

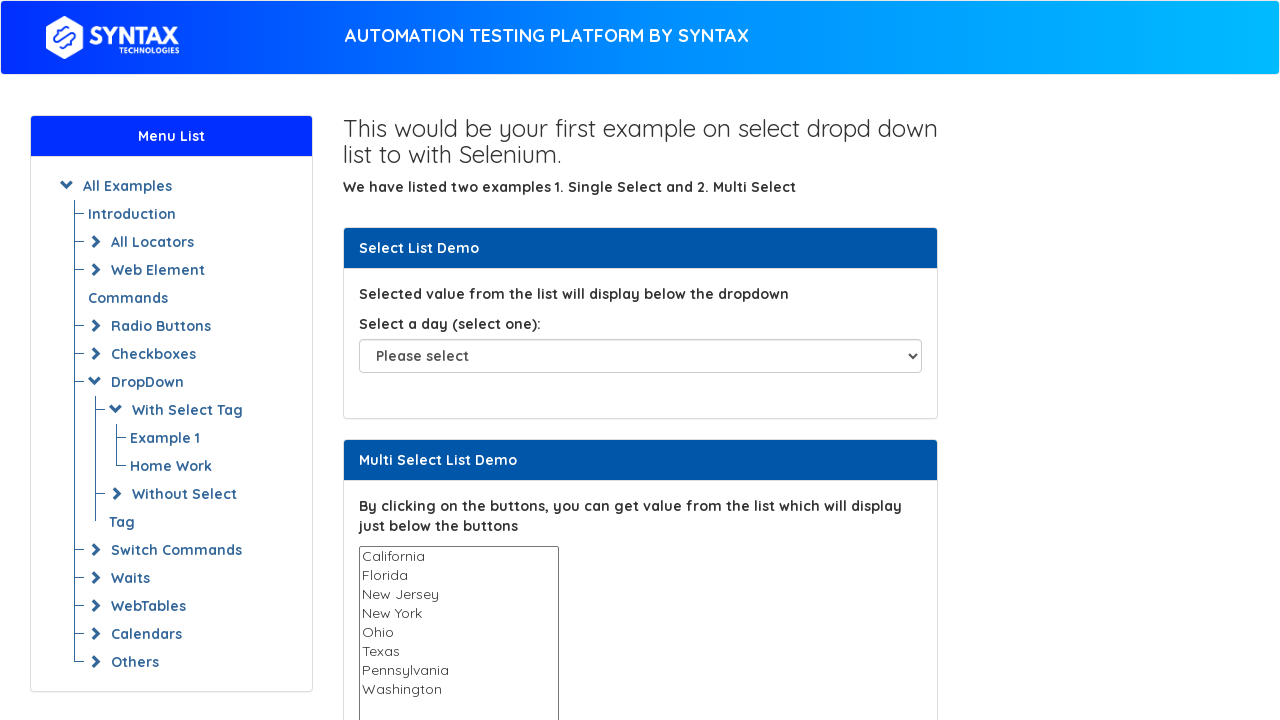

Located the multi-select dropdown element with name 'States'
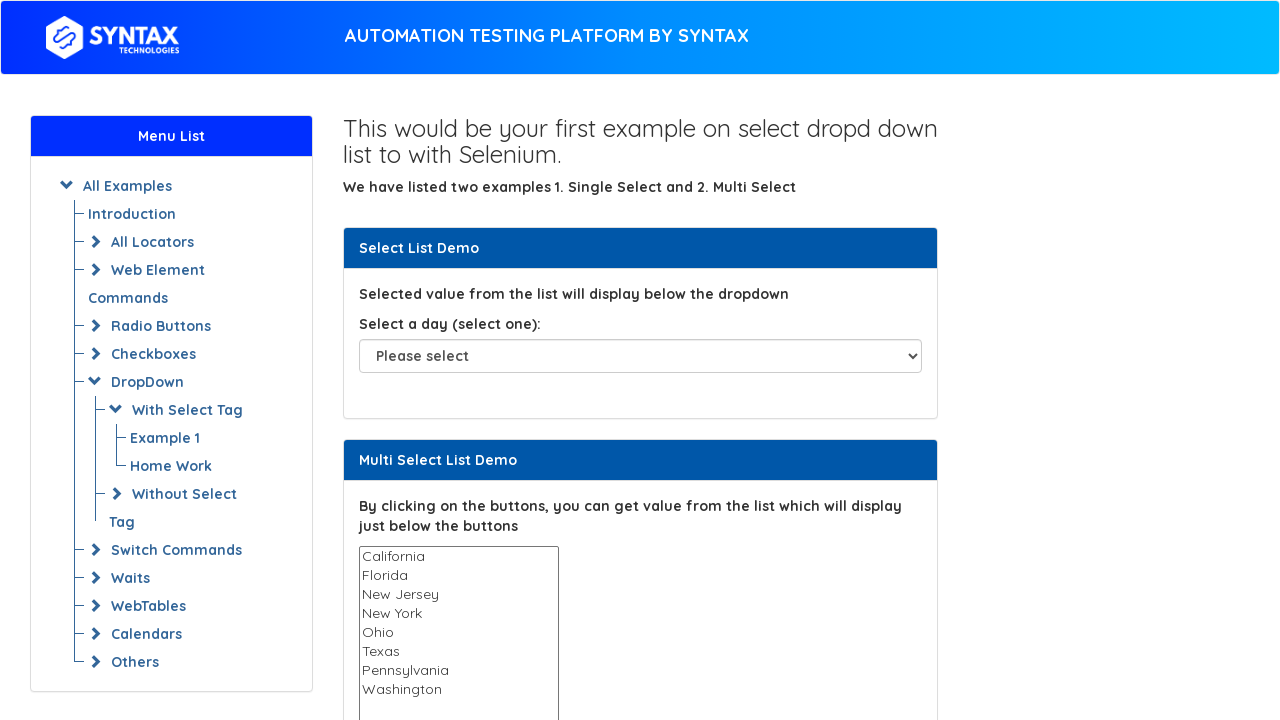

Retrieved all available options from the dropdown
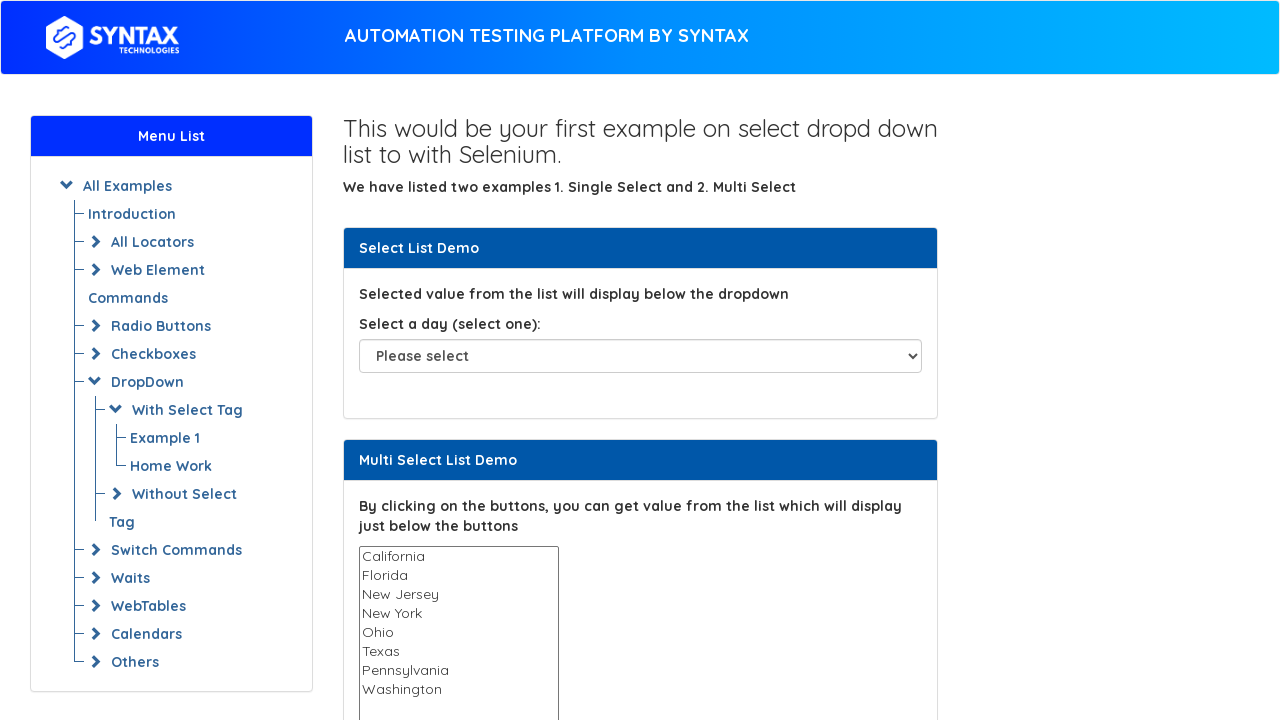

Selected option 'California' from the multi-select dropdown on select[name='States']
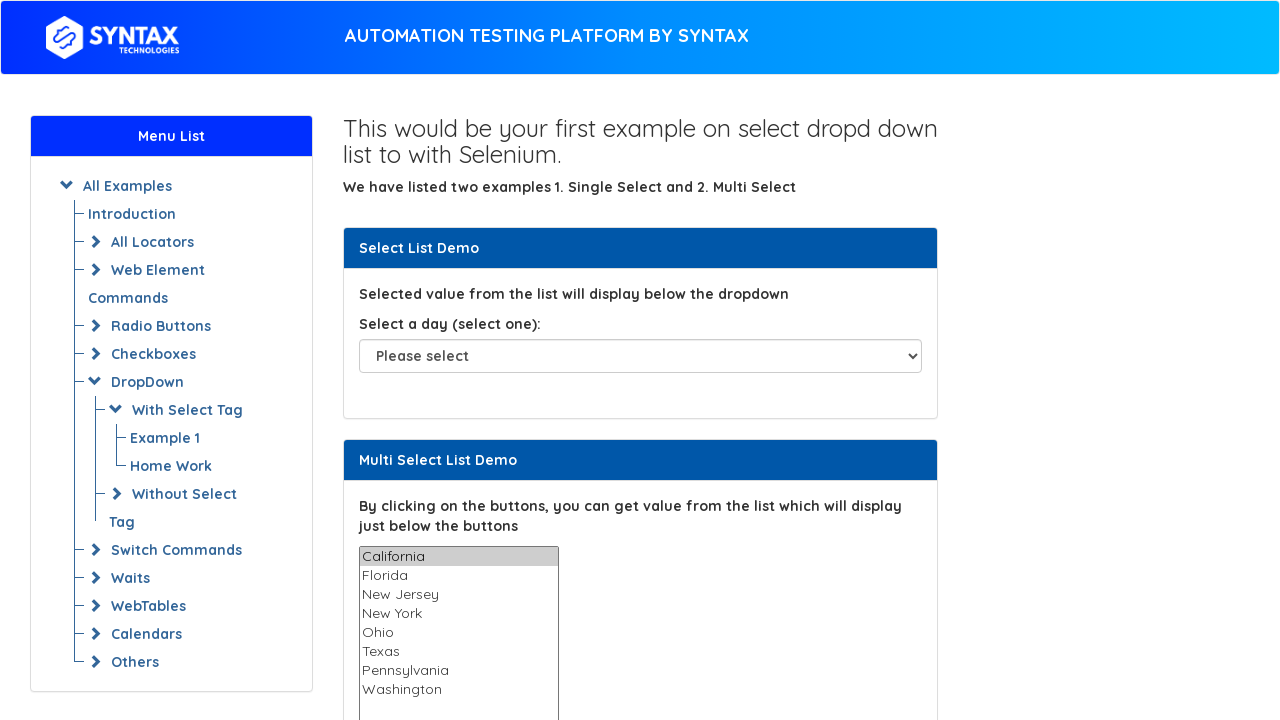

Waited 1 second before selecting next option
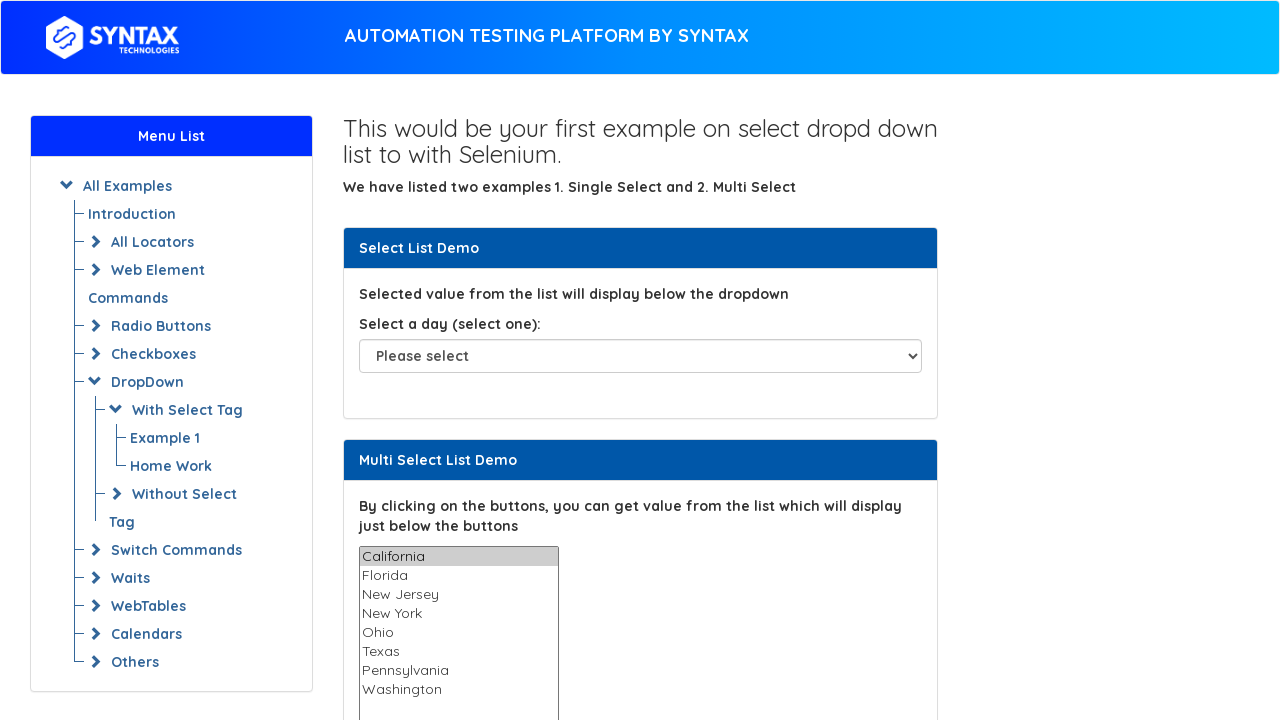

Selected option 'Florida' from the multi-select dropdown on select[name='States']
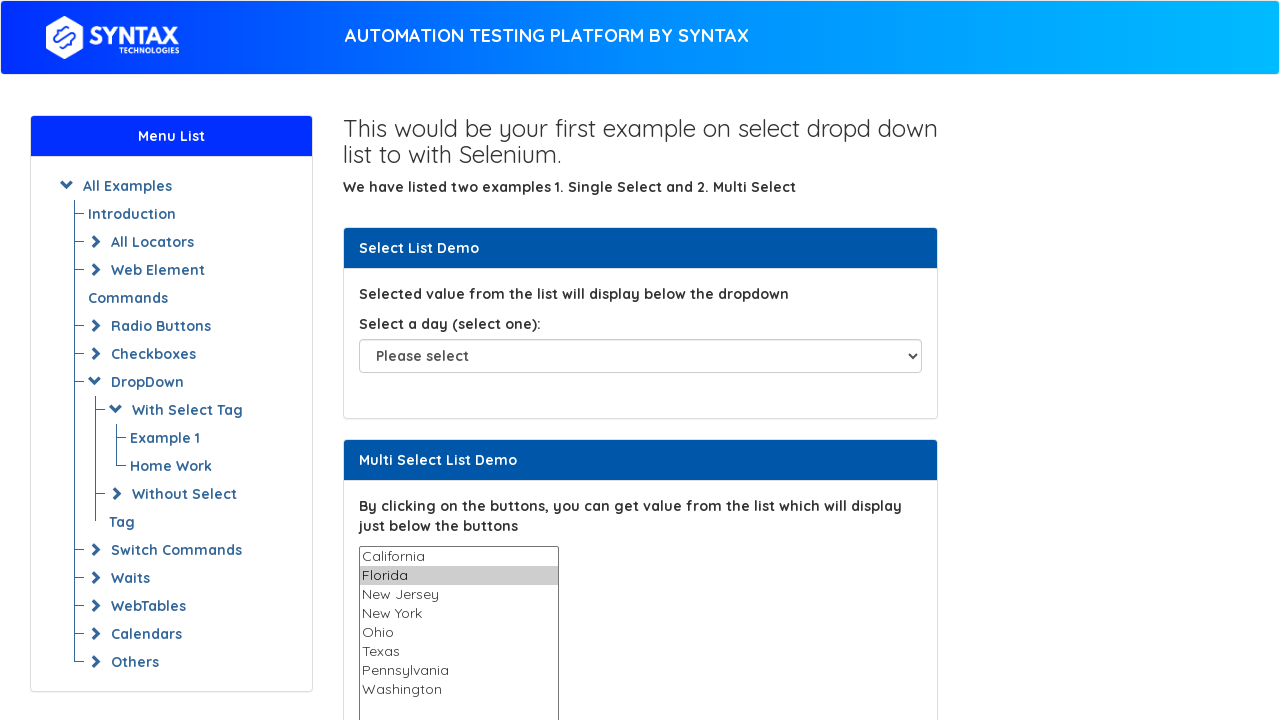

Waited 1 second before selecting next option
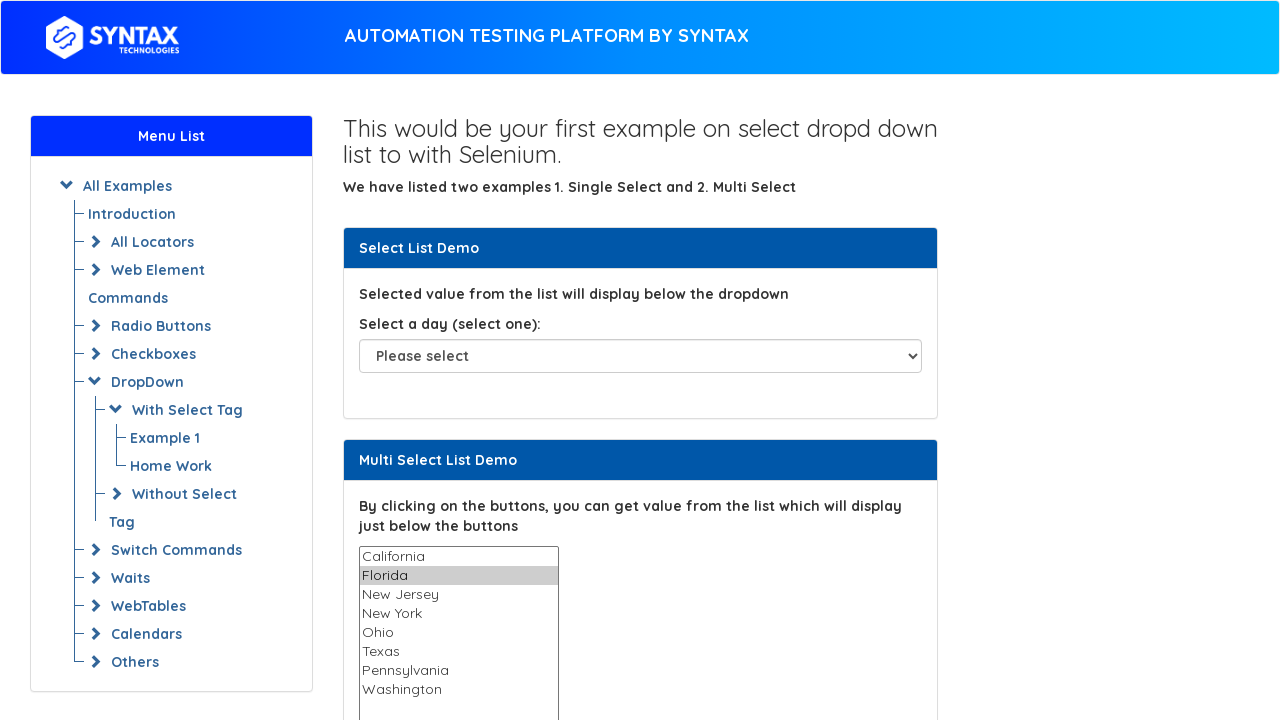

Selected option 'New Jersey' from the multi-select dropdown on select[name='States']
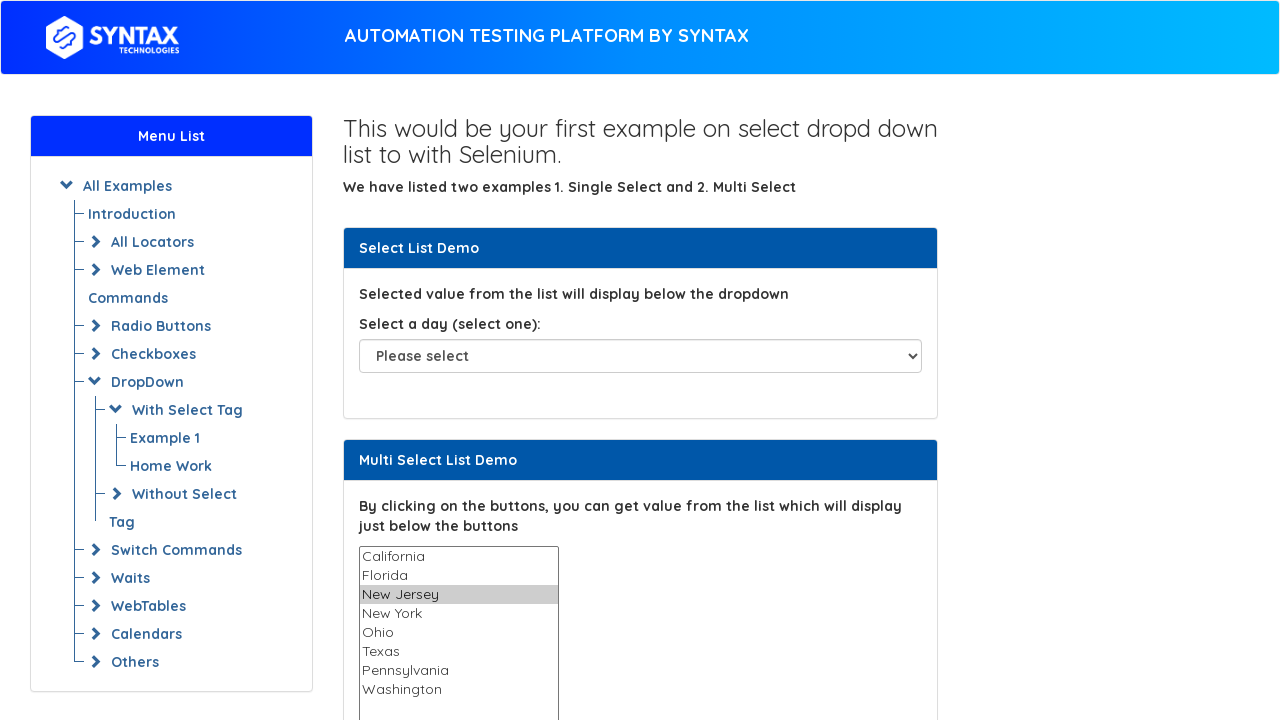

Waited 1 second before selecting next option
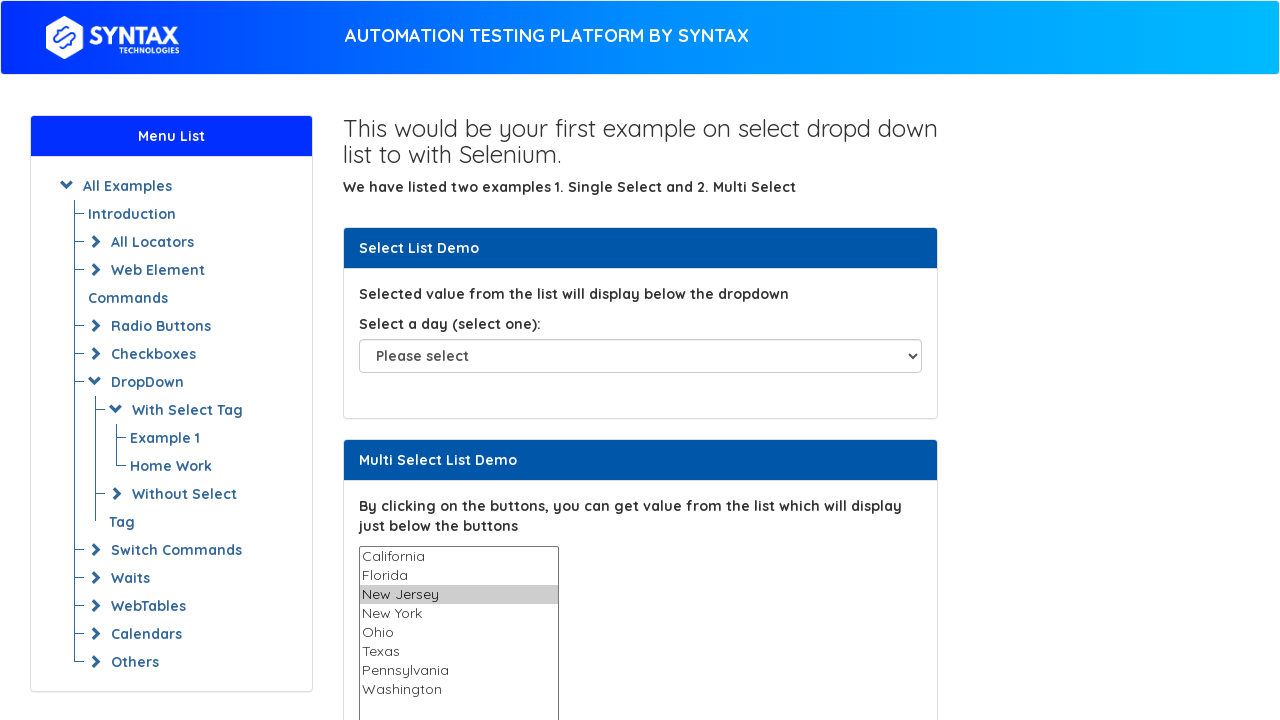

Selected option 'New York' from the multi-select dropdown on select[name='States']
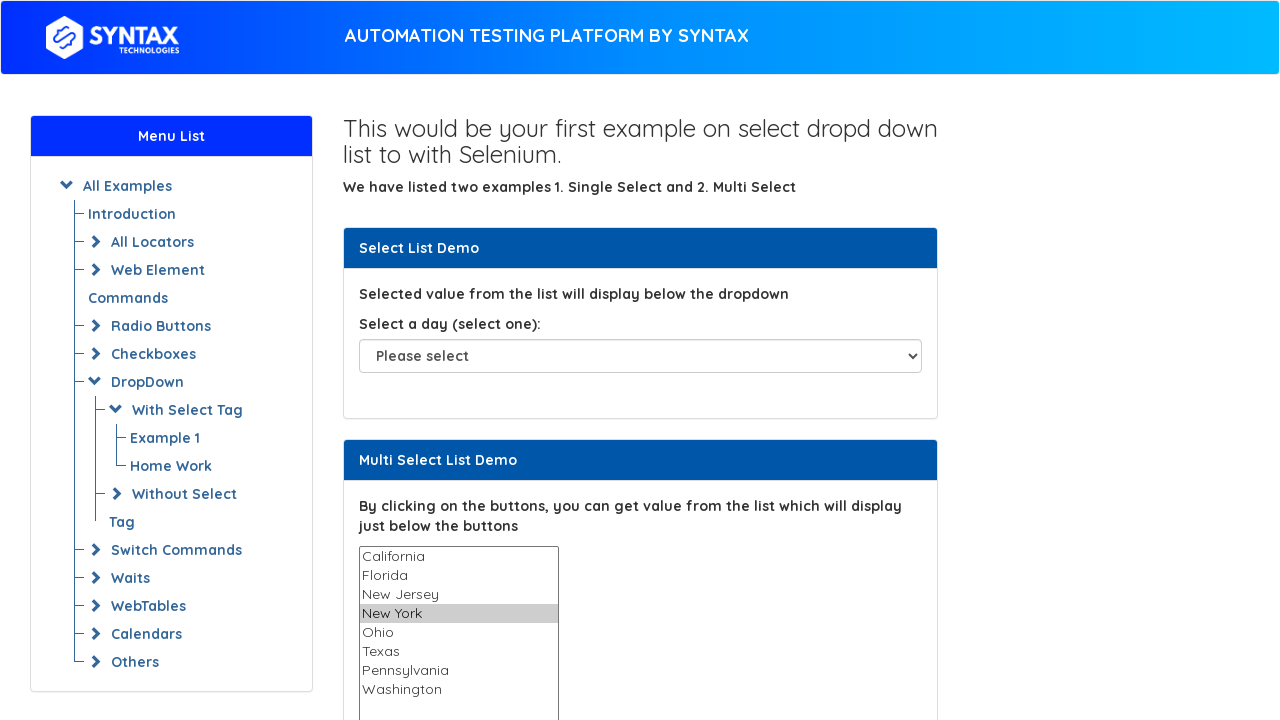

Waited 1 second before selecting next option
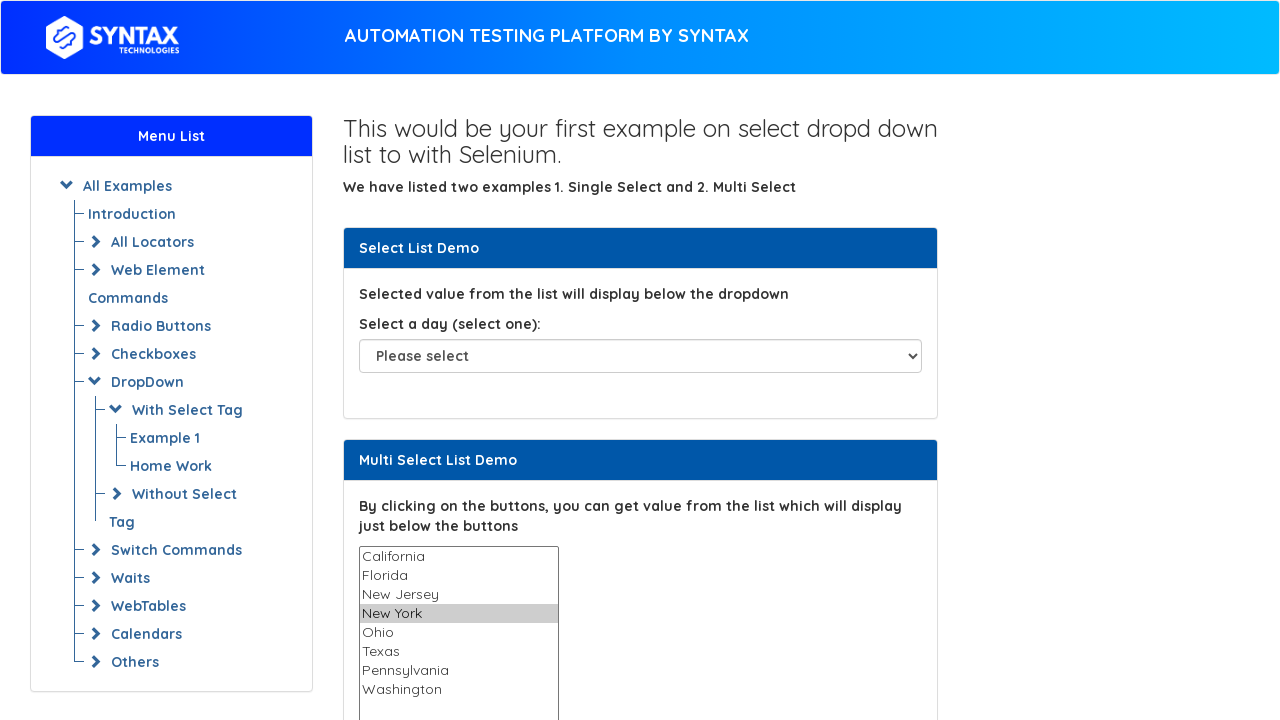

Selected option 'Ohio' from the multi-select dropdown on select[name='States']
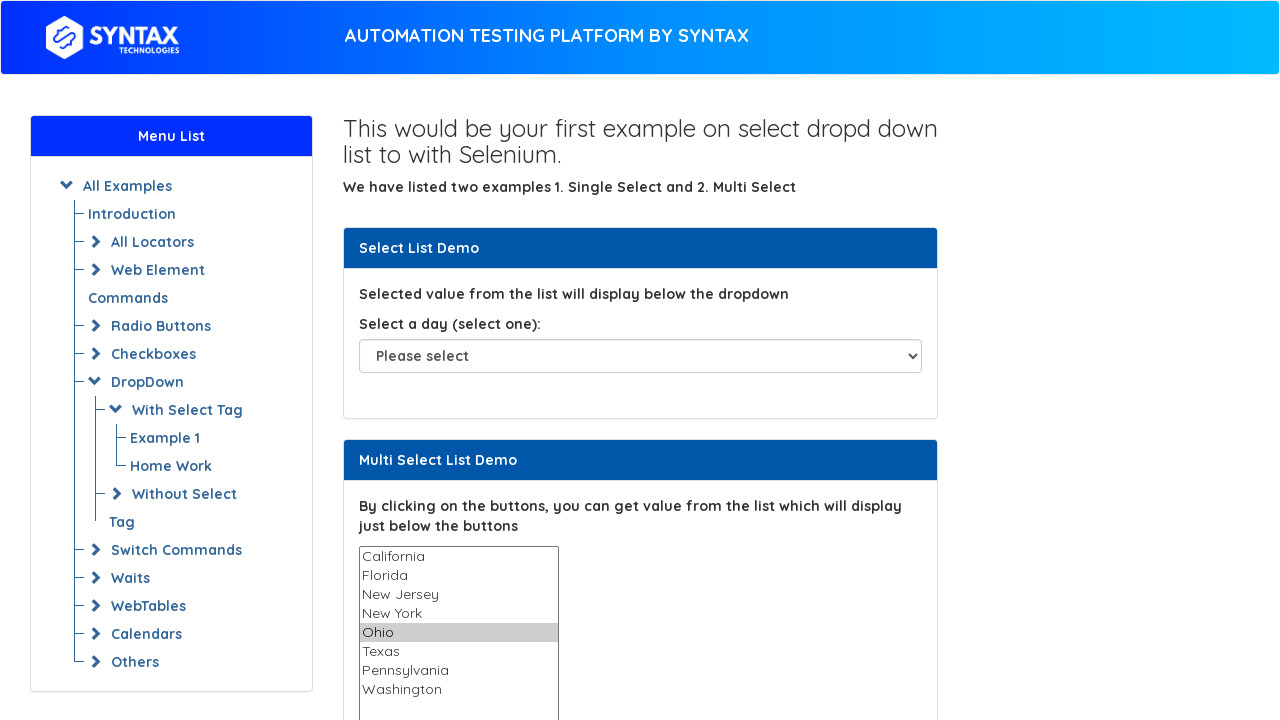

Waited 1 second before selecting next option
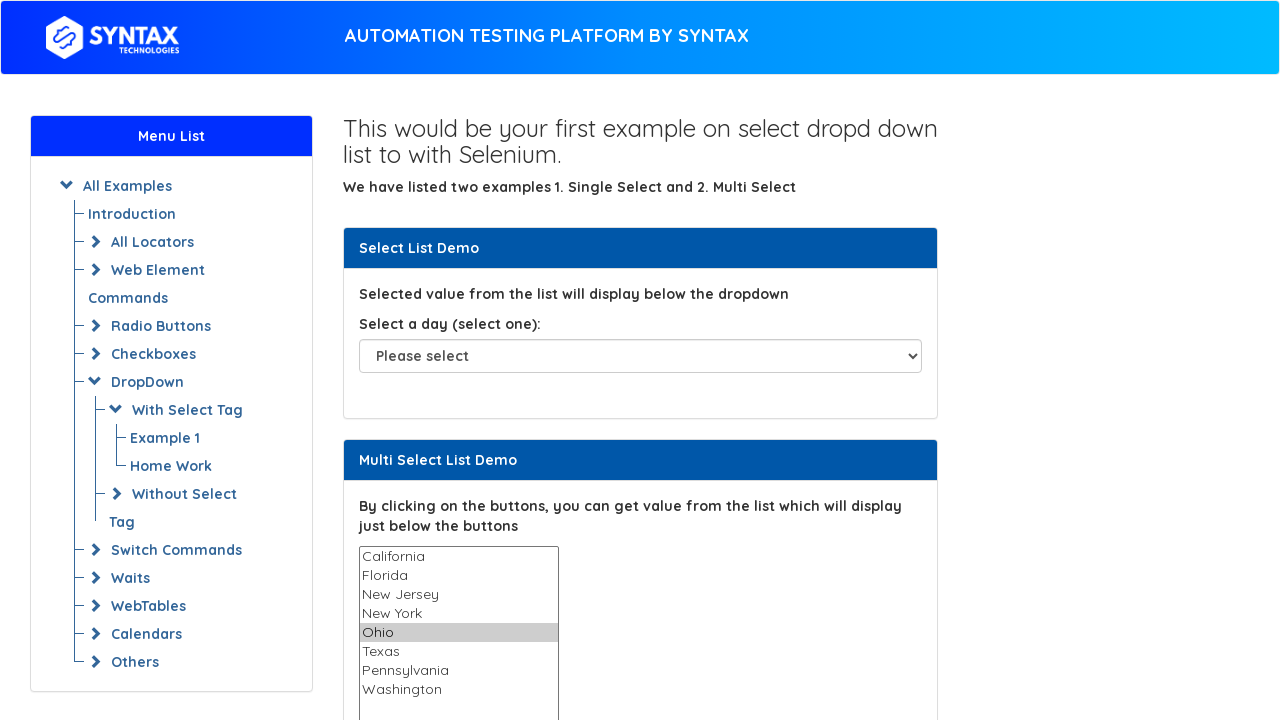

Selected option 'Texas' from the multi-select dropdown on select[name='States']
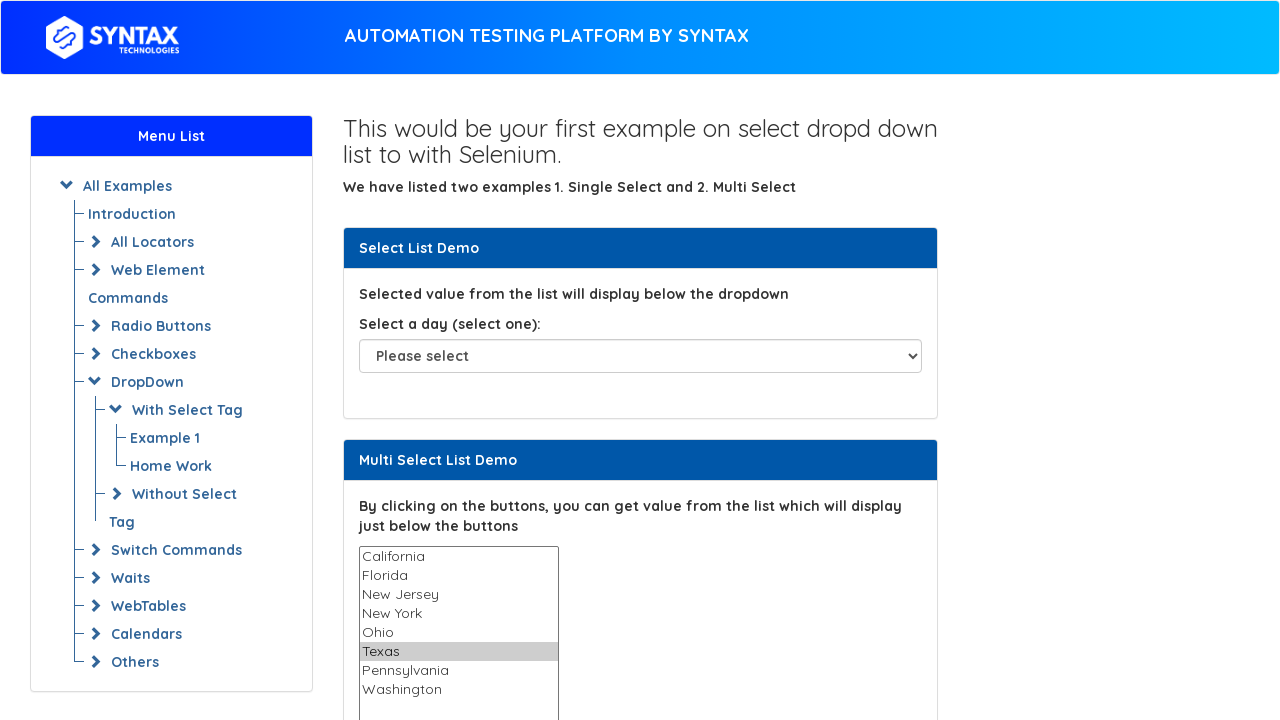

Waited 1 second before selecting next option
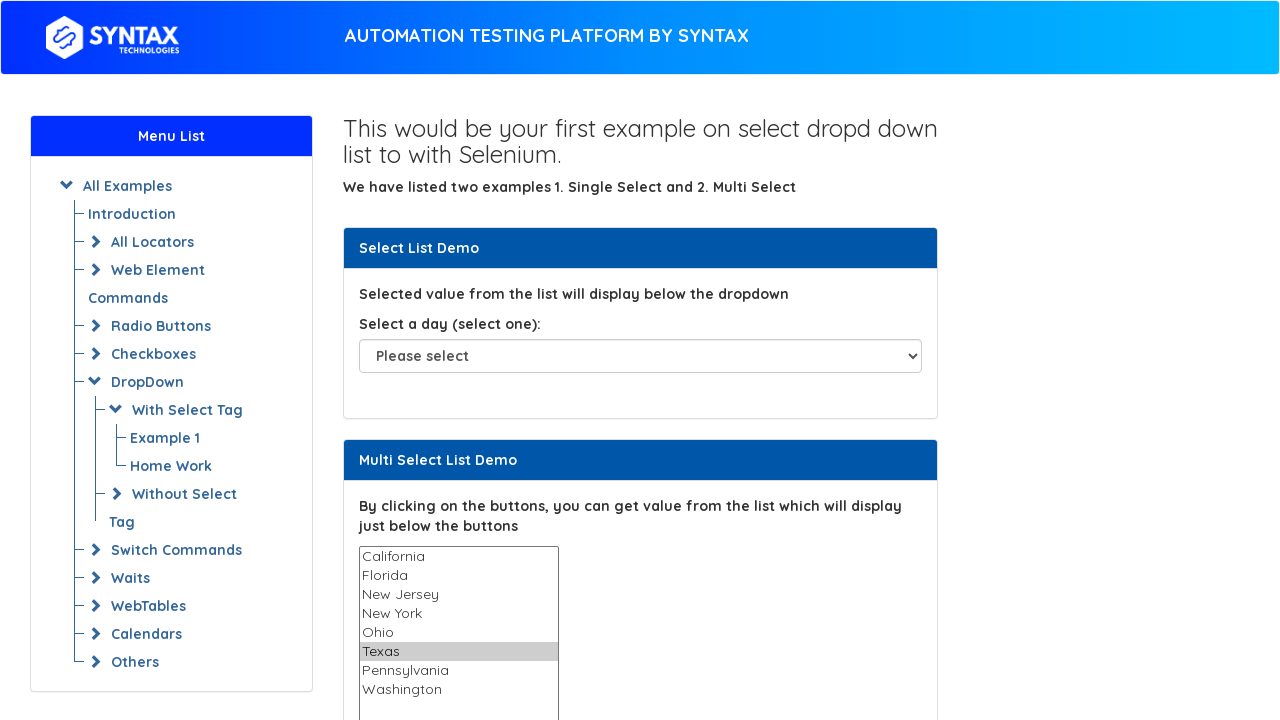

Selected option 'Pennsylvania' from the multi-select dropdown on select[name='States']
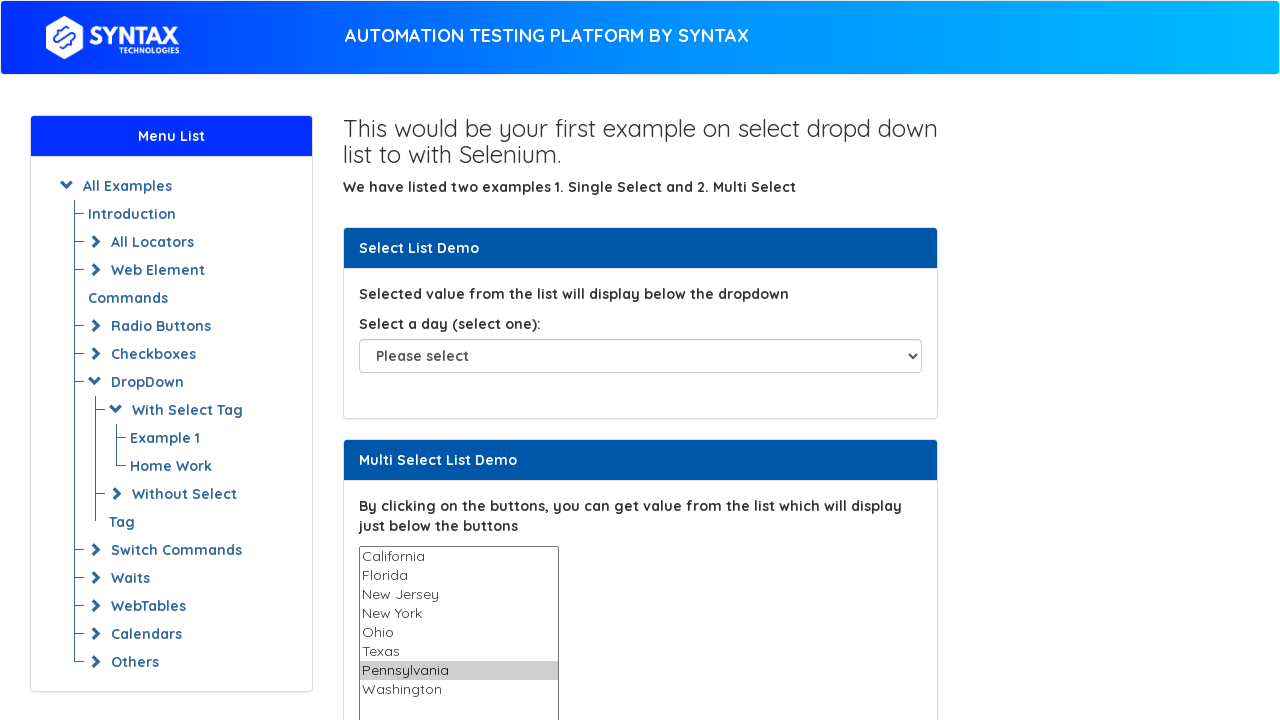

Waited 1 second before selecting next option
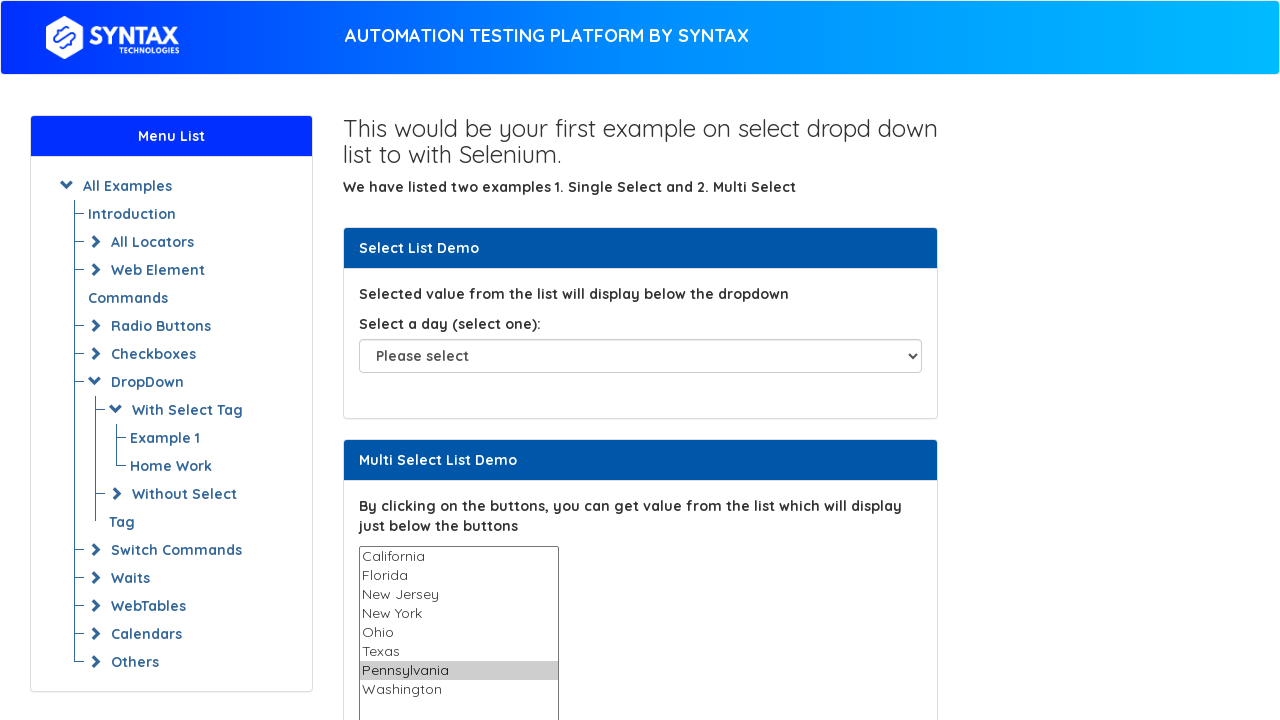

Selected option 'Washington' from the multi-select dropdown on select[name='States']
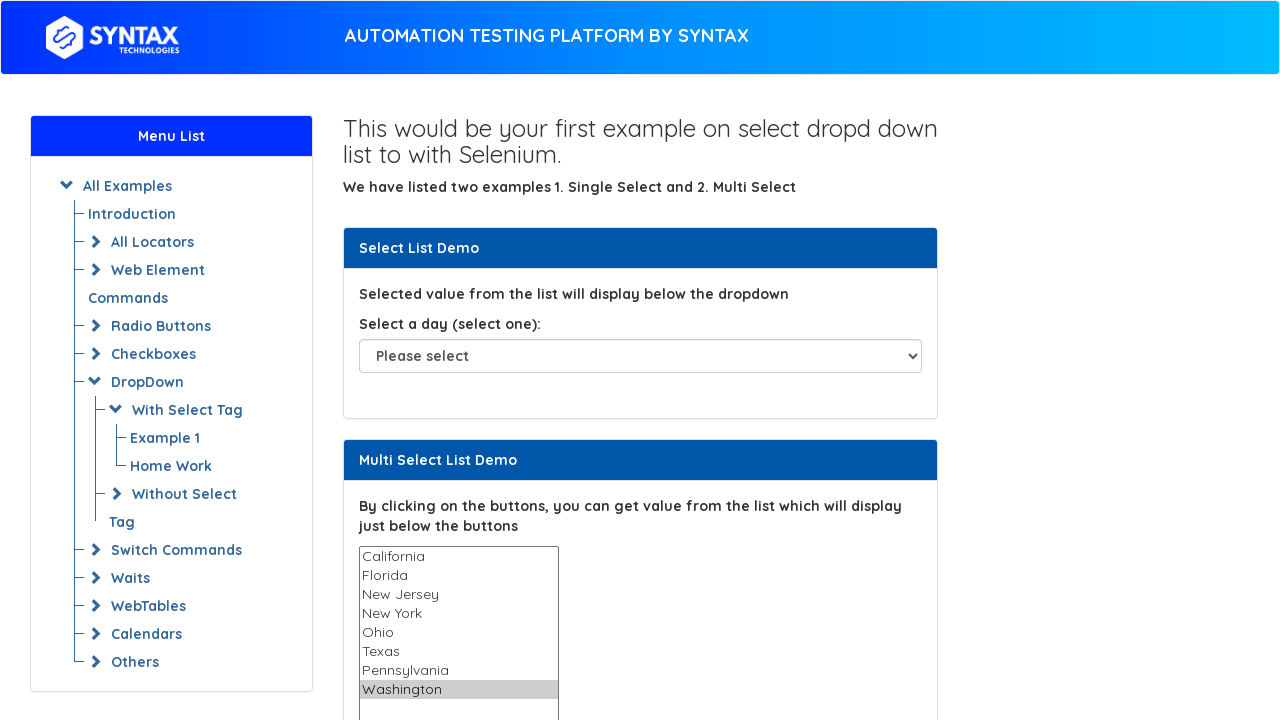

Waited 1 second before selecting next option
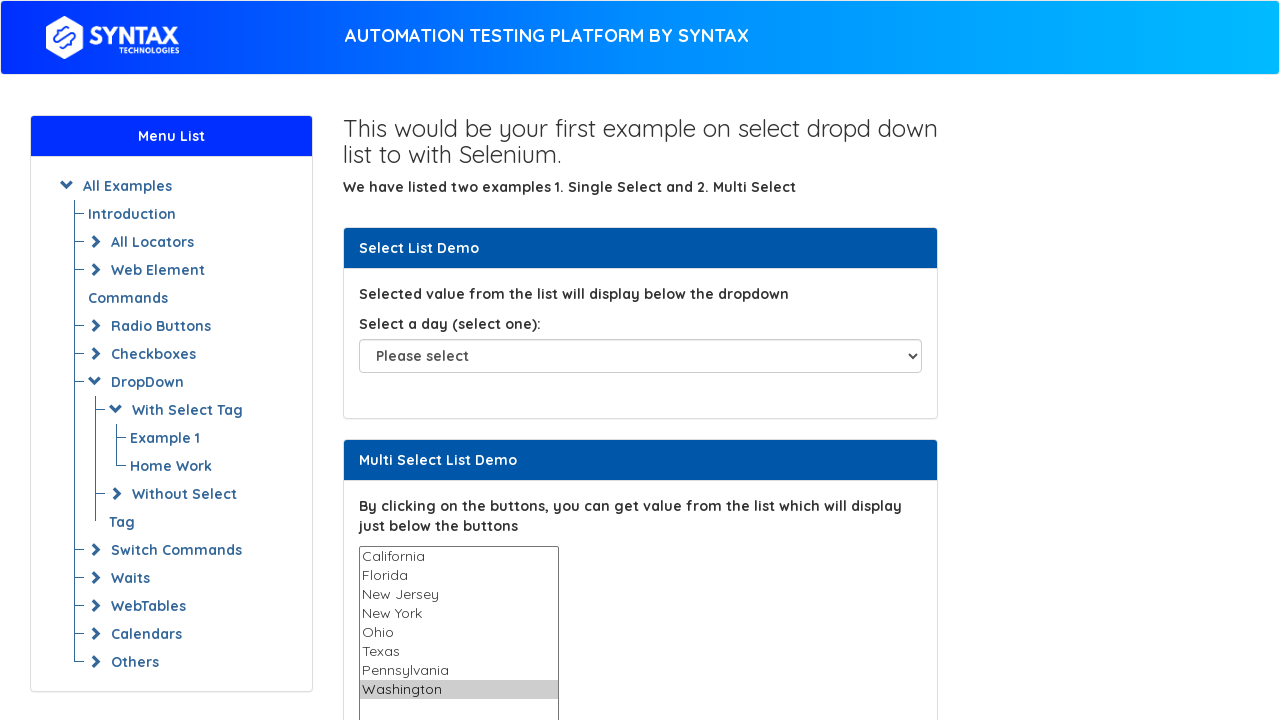

Cleared selectedIndex to deselect options
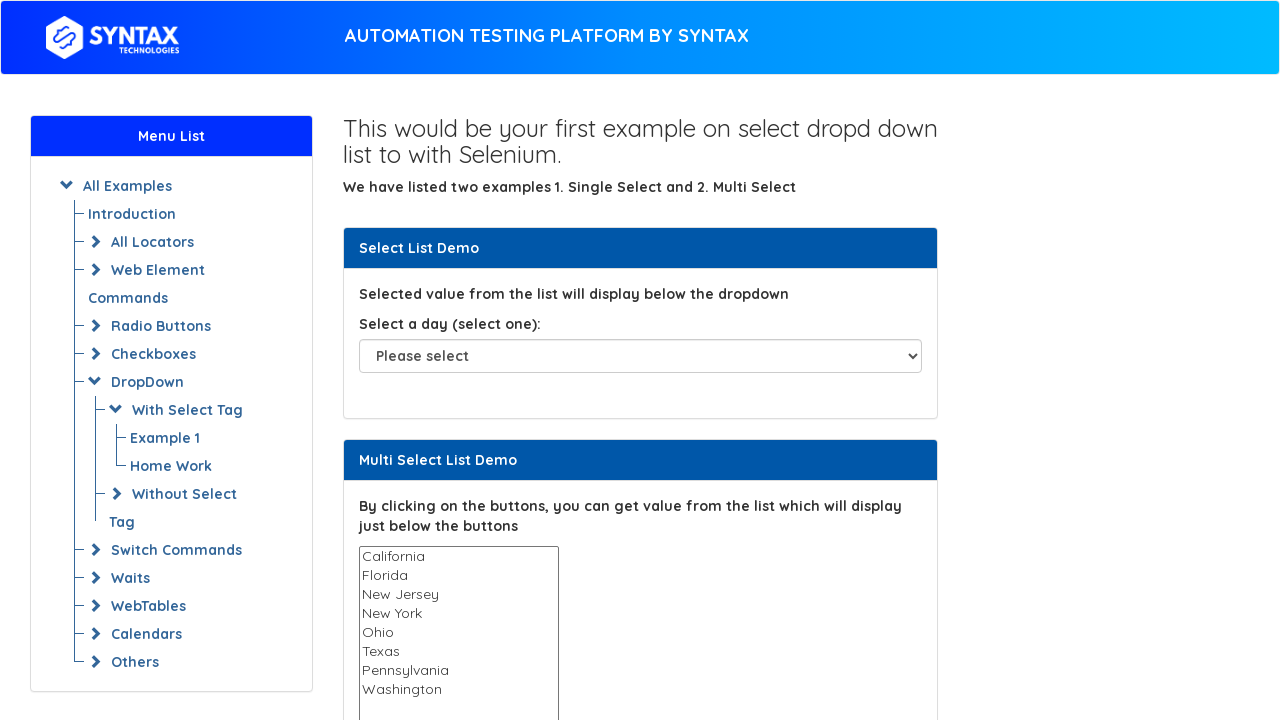

Deselected all options in the multi-select dropdown using JavaScript
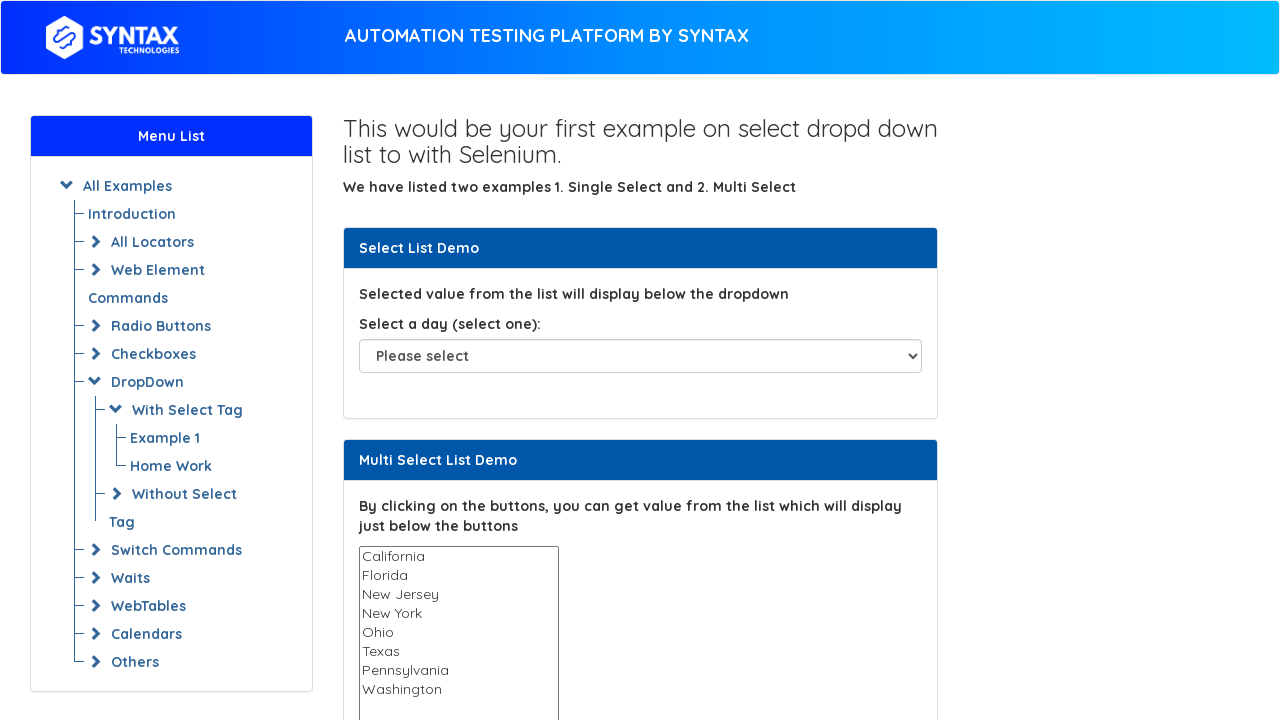

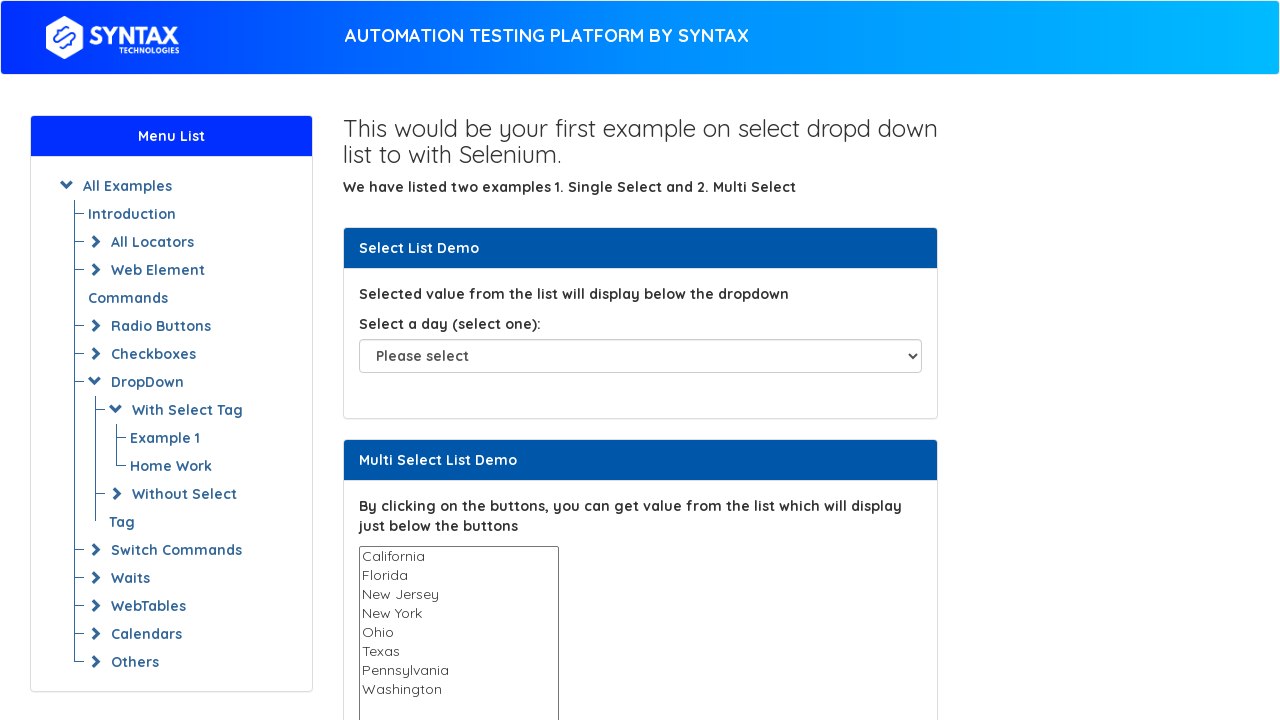